Navigates to inventwithpython.com and clicks on the 'Read Online for Free' link

Starting URL: https://inventwithpython.com

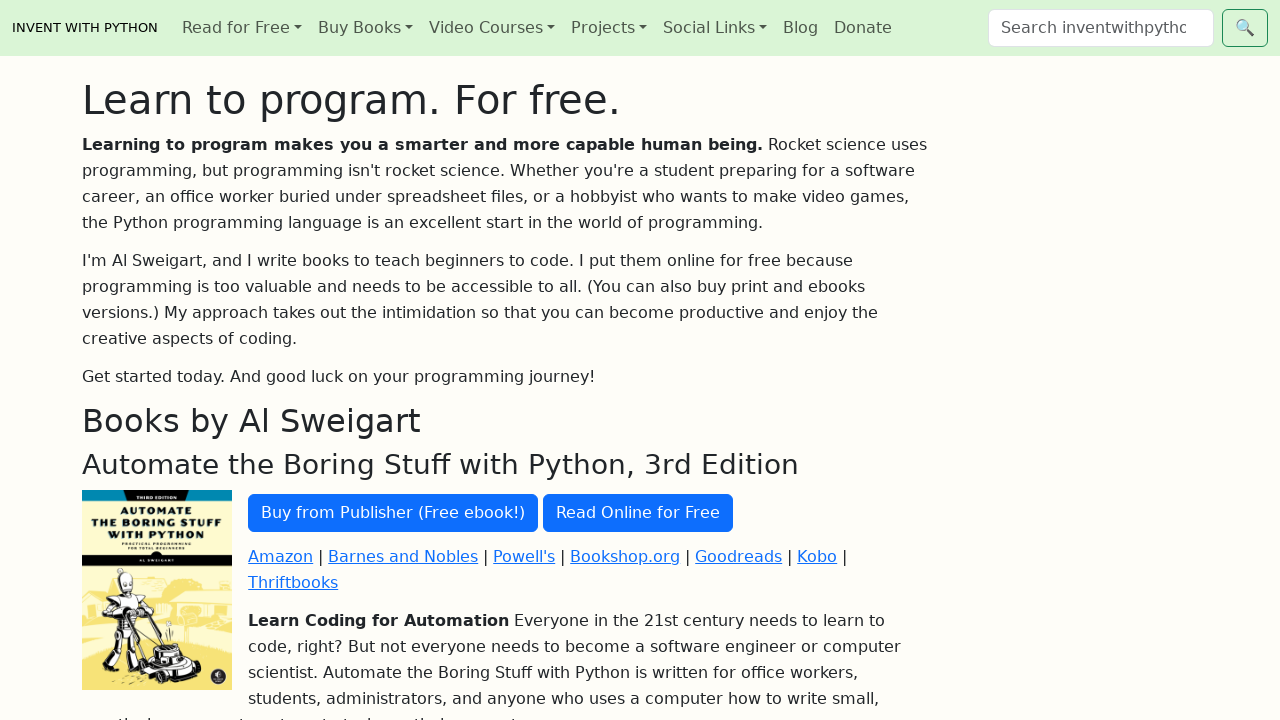

Navigated to inventwithpython.com
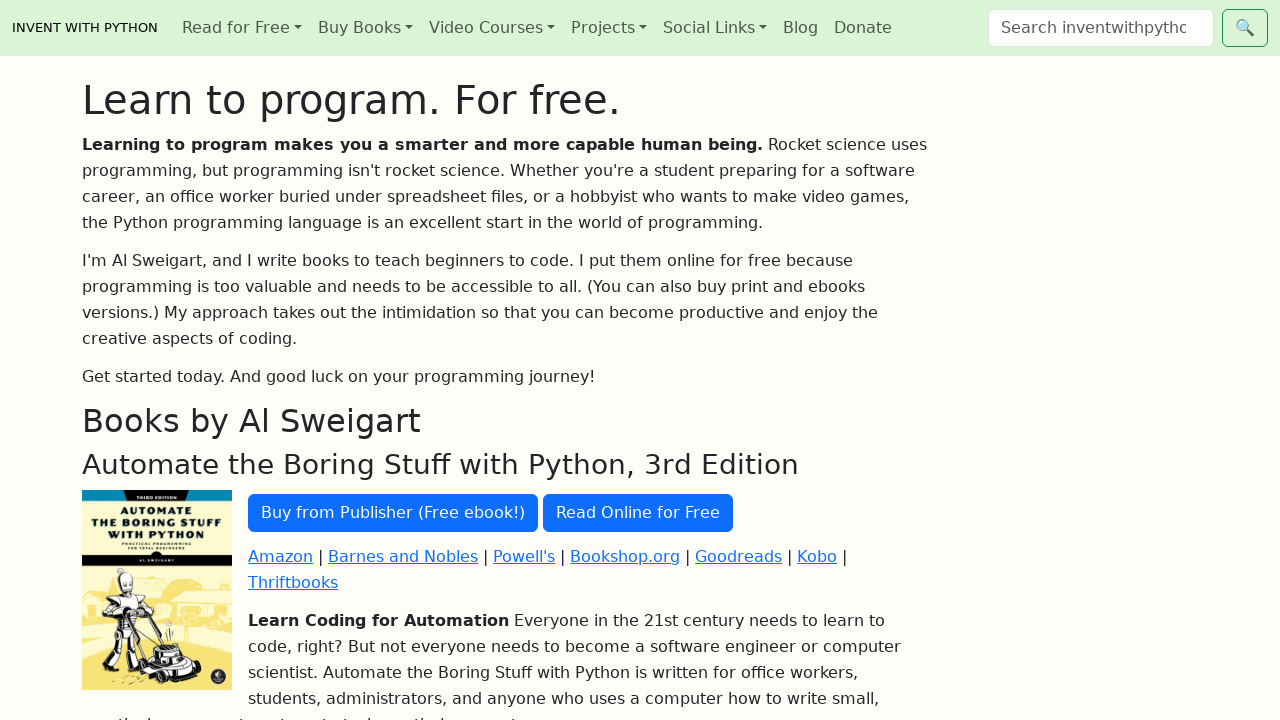

Clicked on the 'Read Online for Free' link at (638, 513) on text='Read Online for Free'
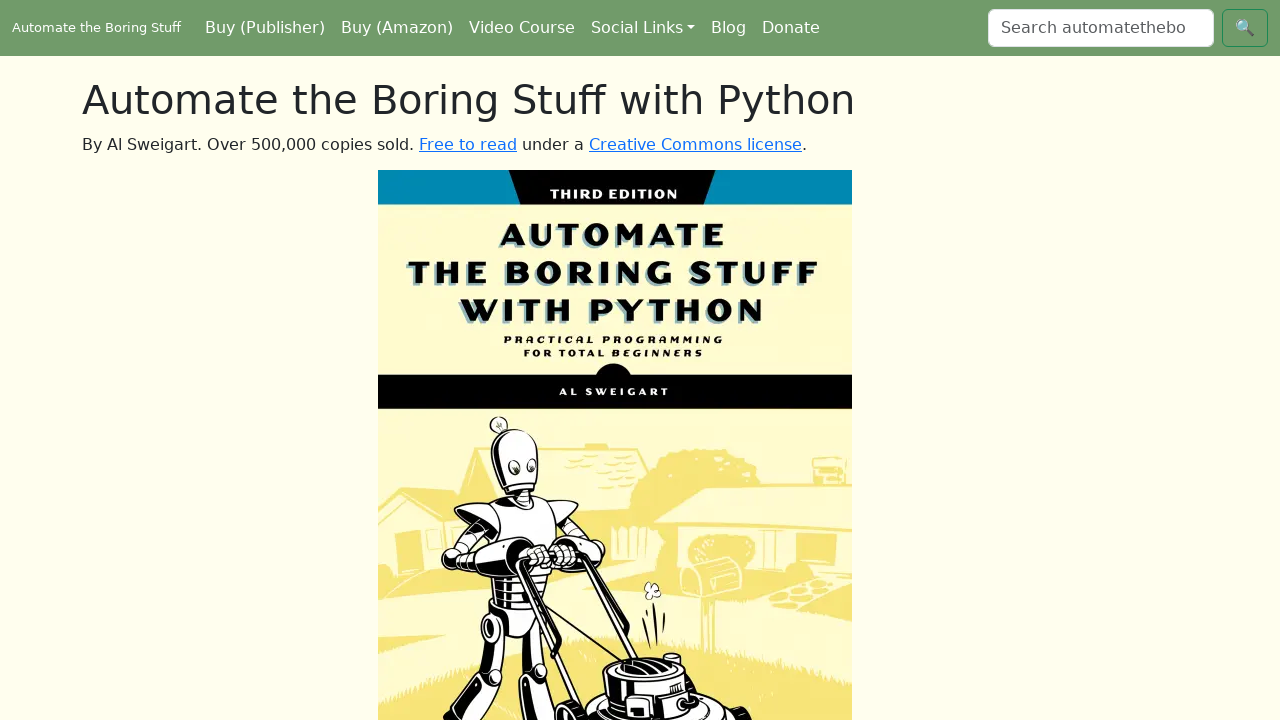

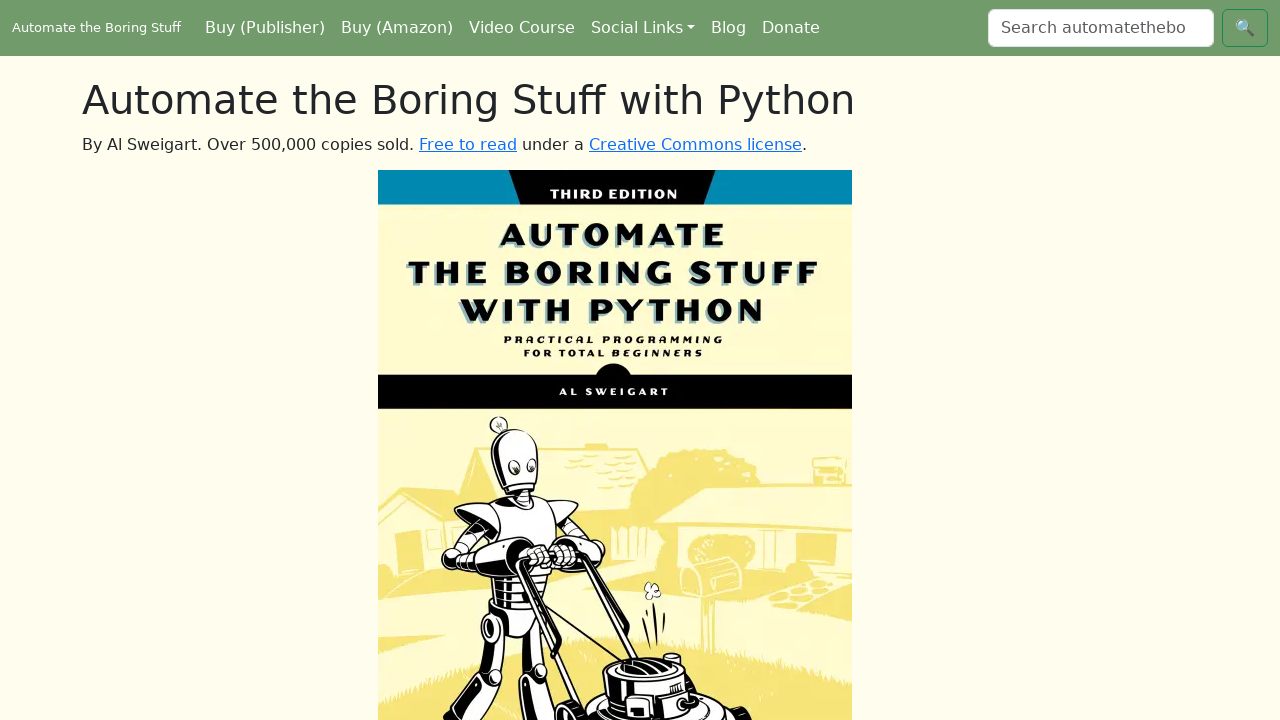